Navigates to Zerodha Kite trading platform homepage and maximizes the browser window

Starting URL: https://kite.zerodha.com/

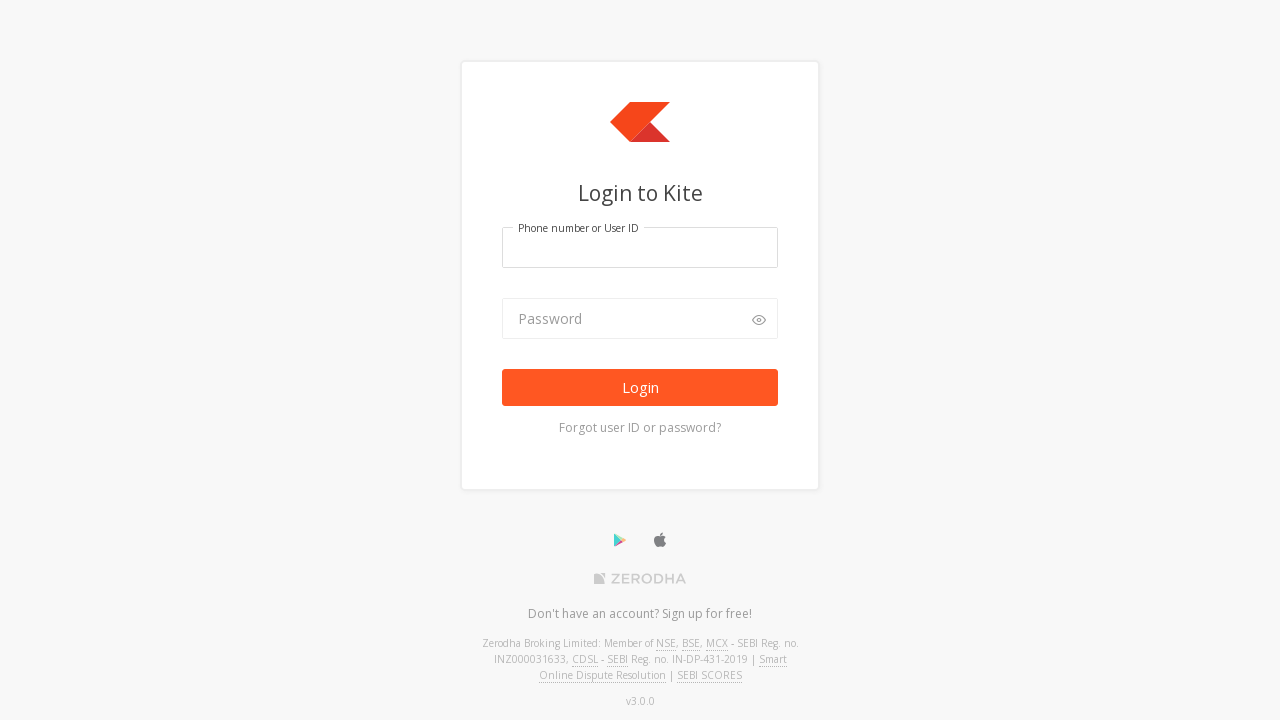

Navigated to Zerodha Kite trading platform homepage
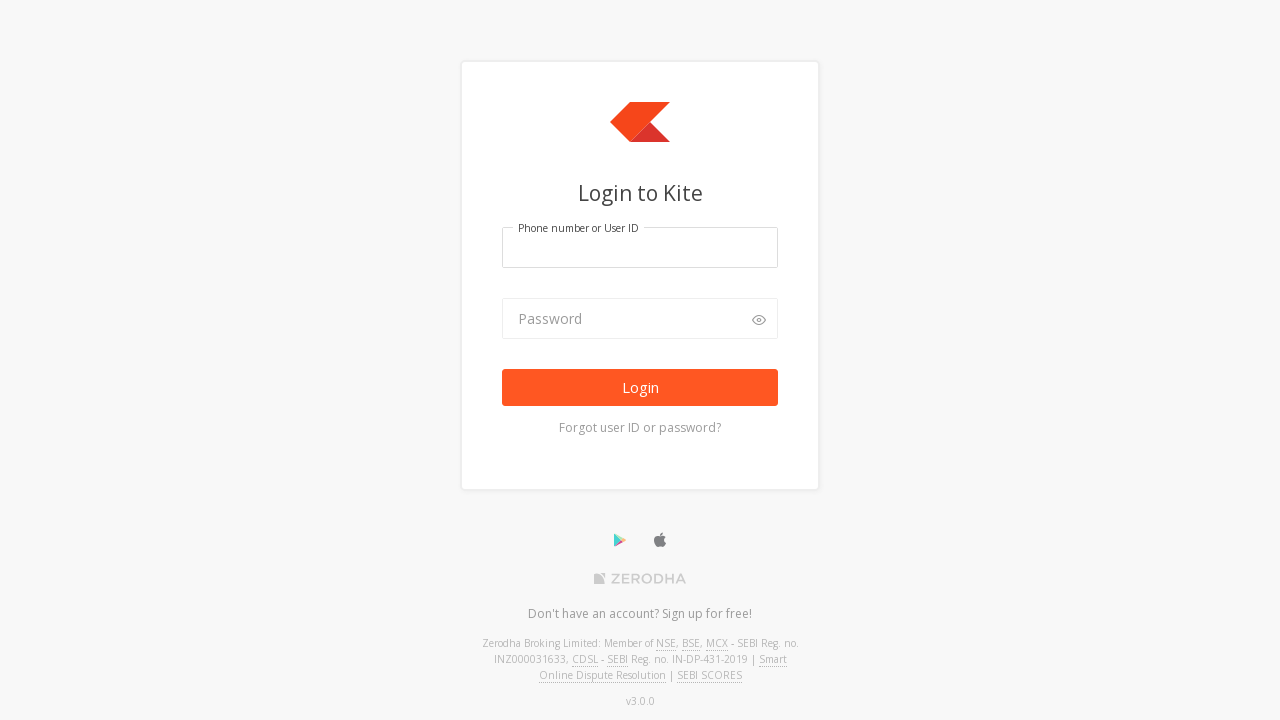

Maximized browser window to 1920x1080
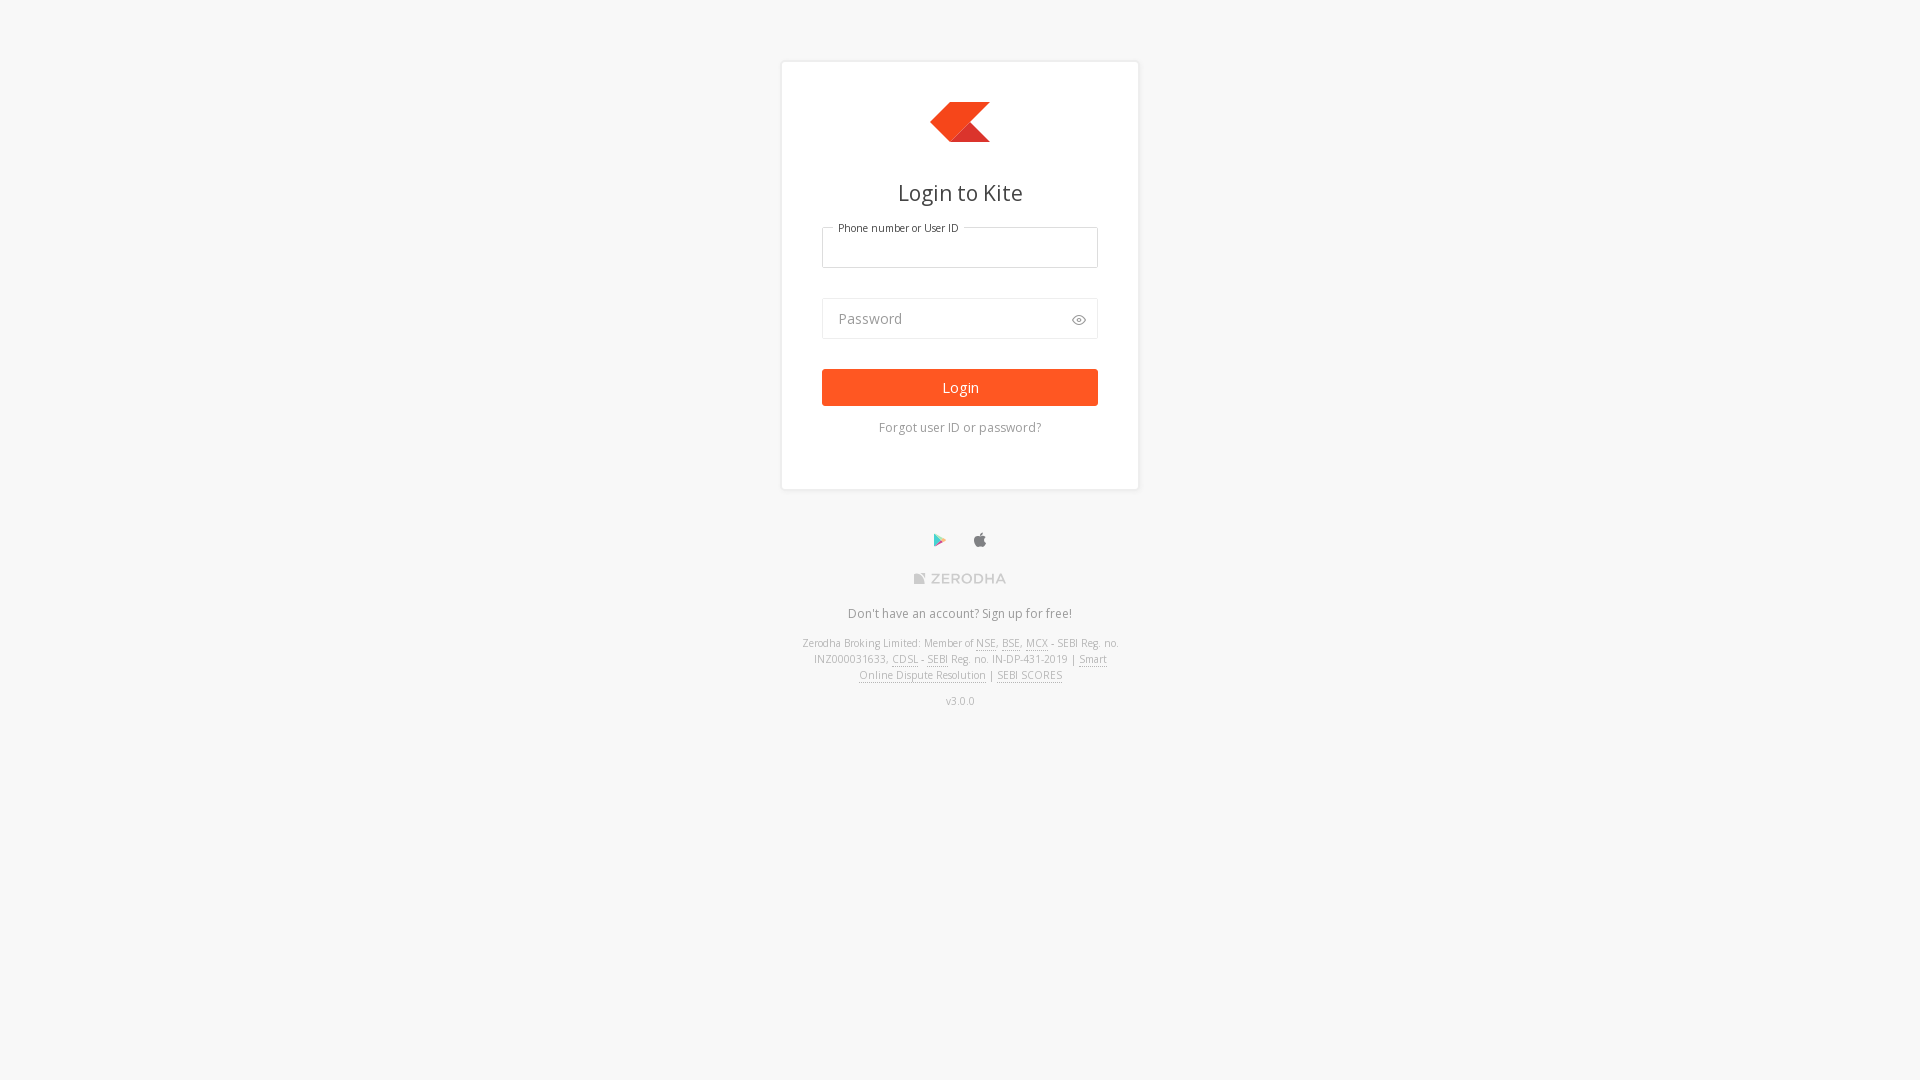

Page loaded and DOM content became ready
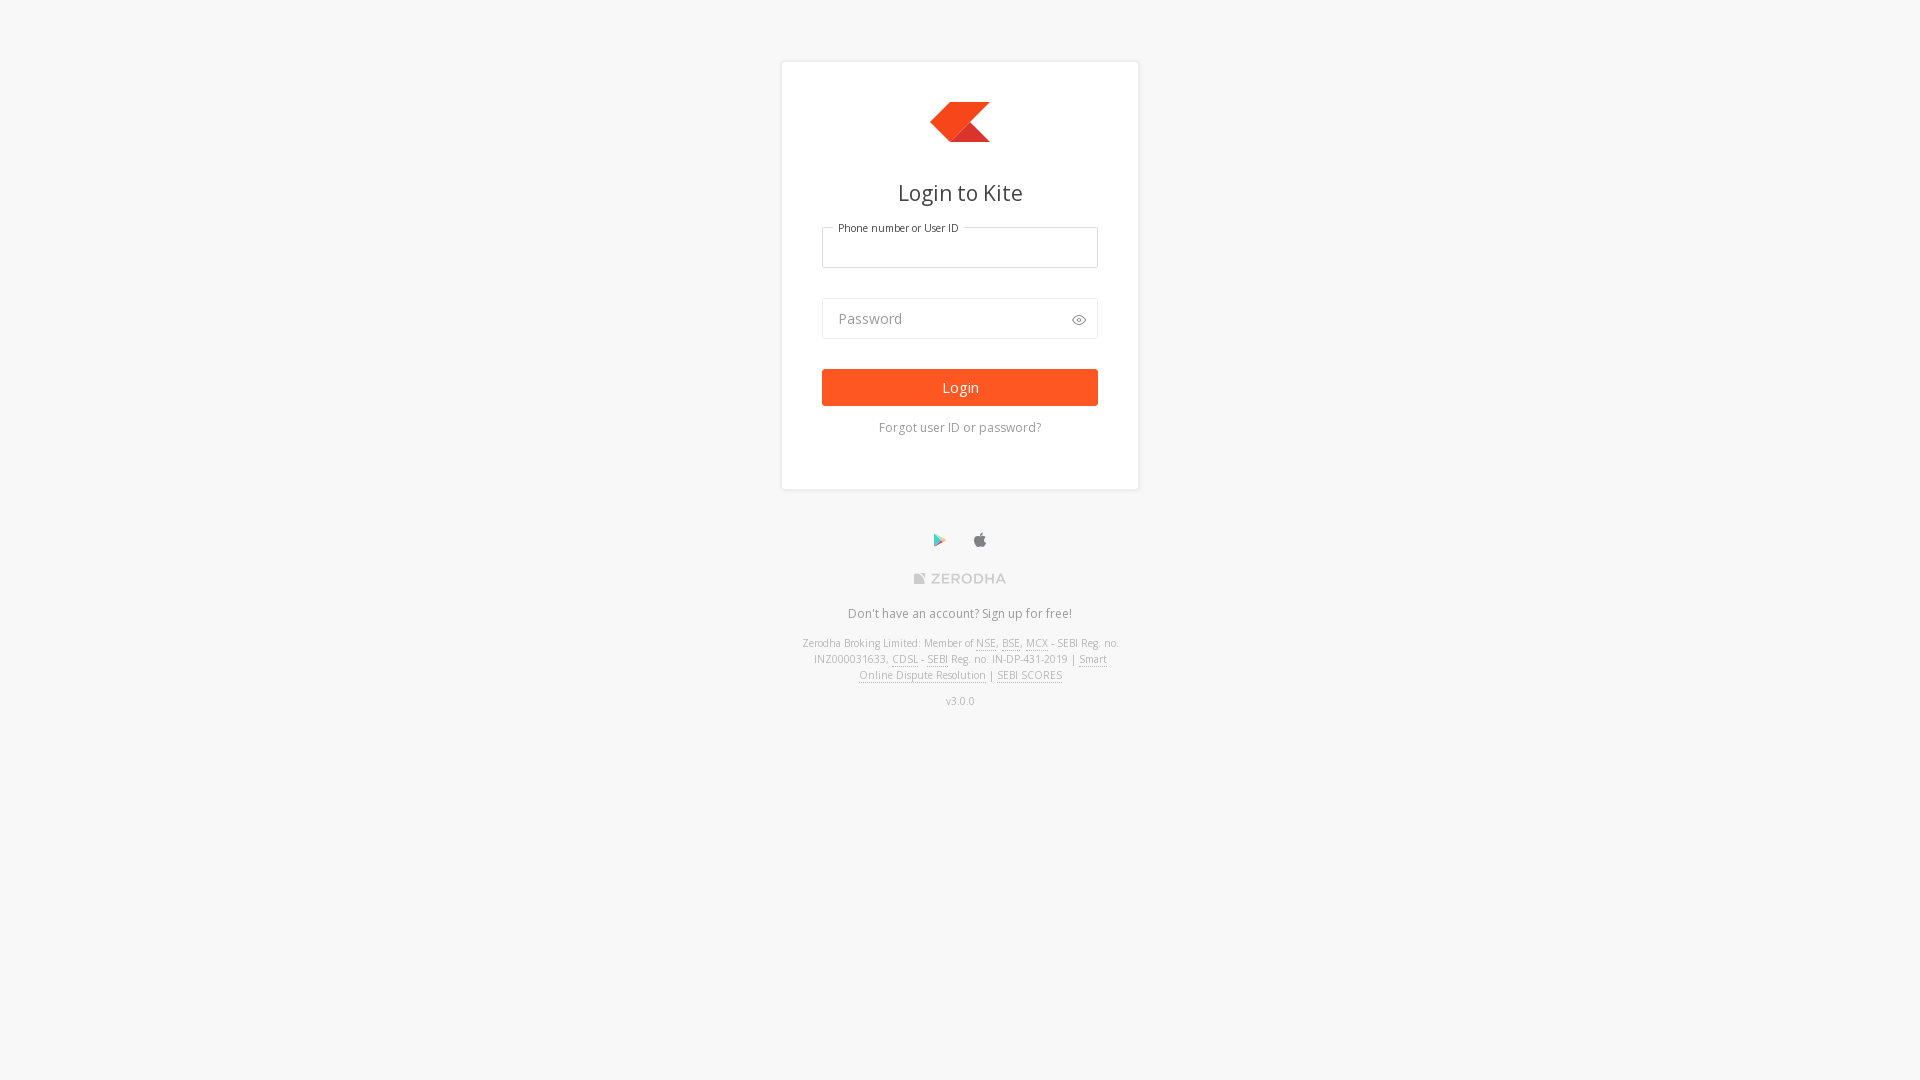

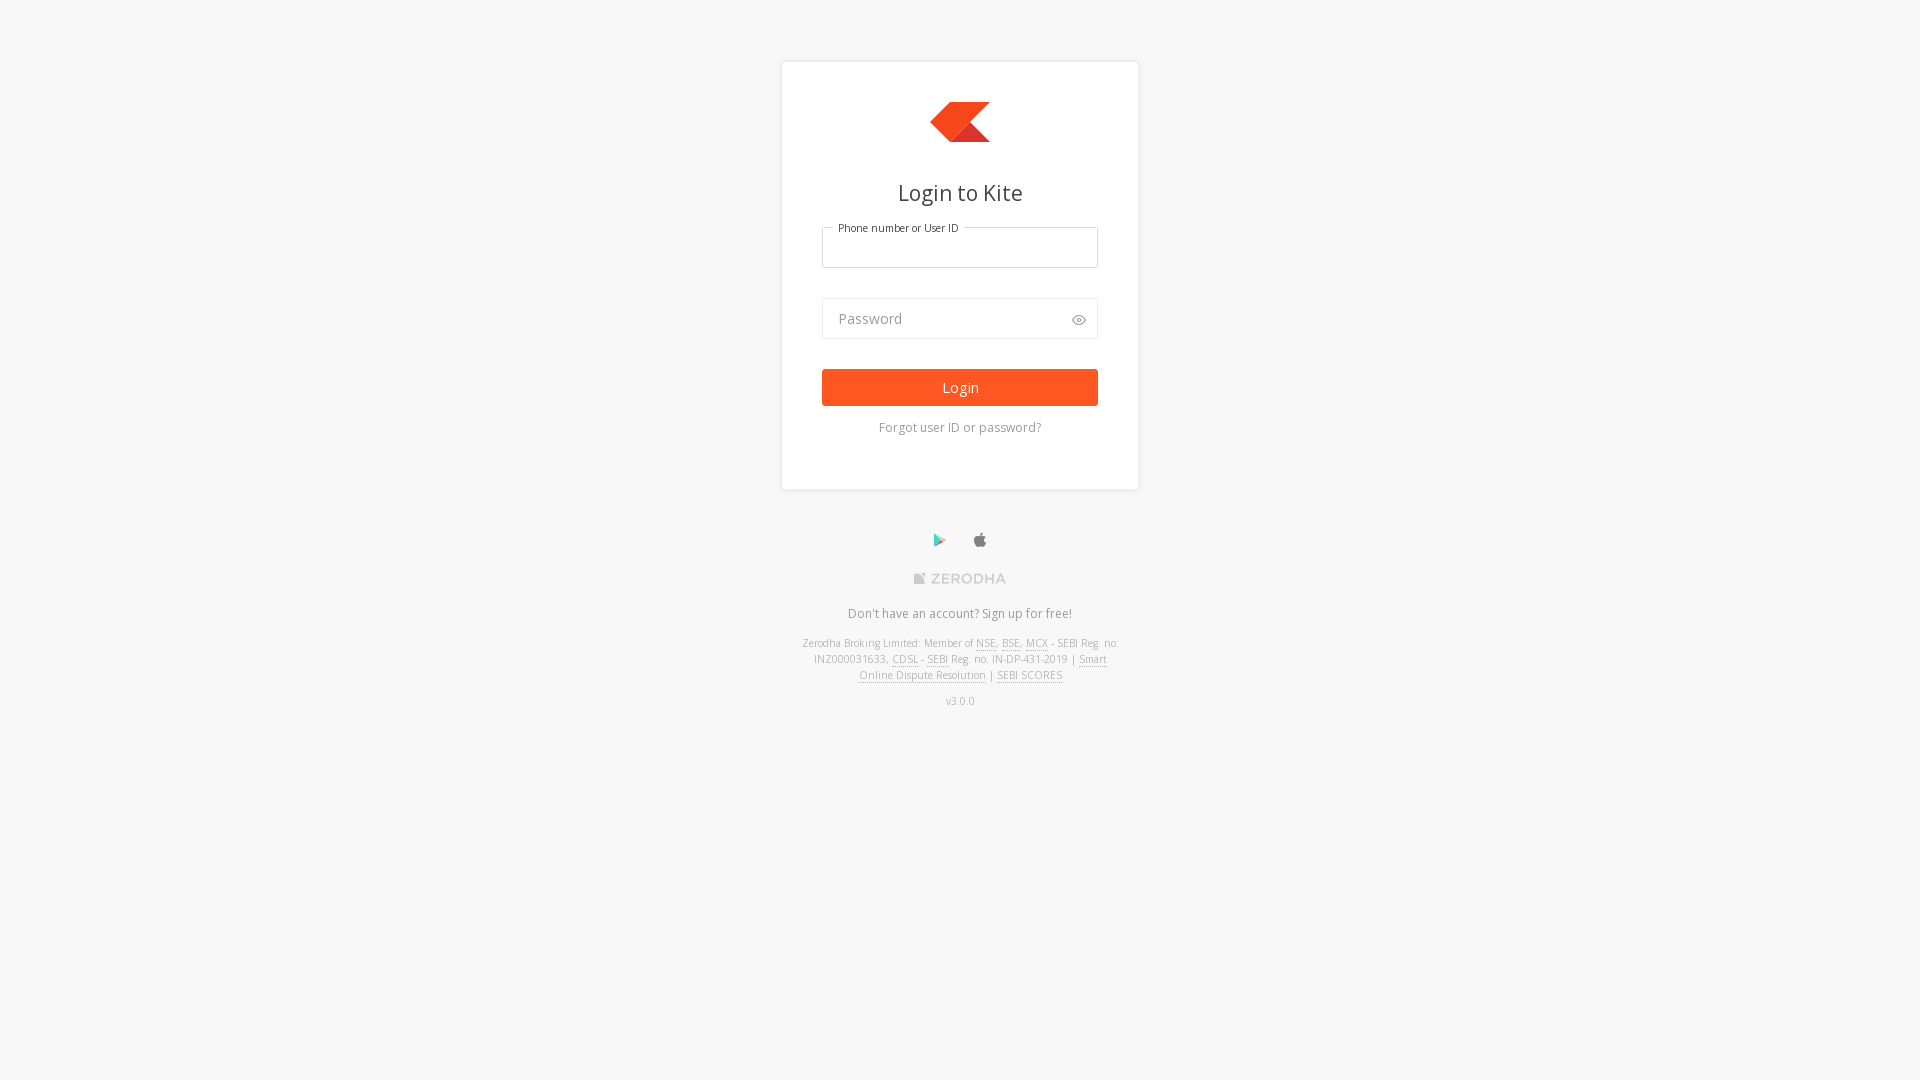